Tests a checkers game by selecting an orange piece and making a move (either left or right diagonal), then verifies the page title and header are correct.

Starting URL: https://www.gamesforthebrain.com/game/checkers/

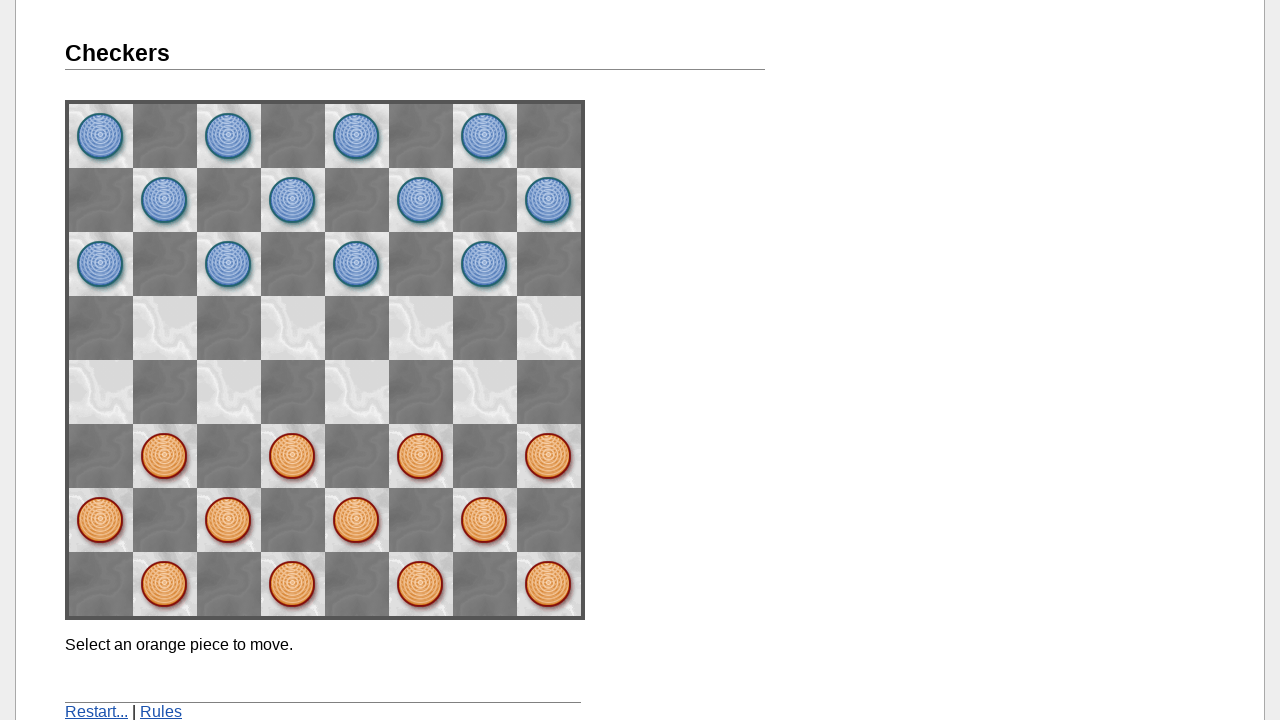

Waited for game message element to load
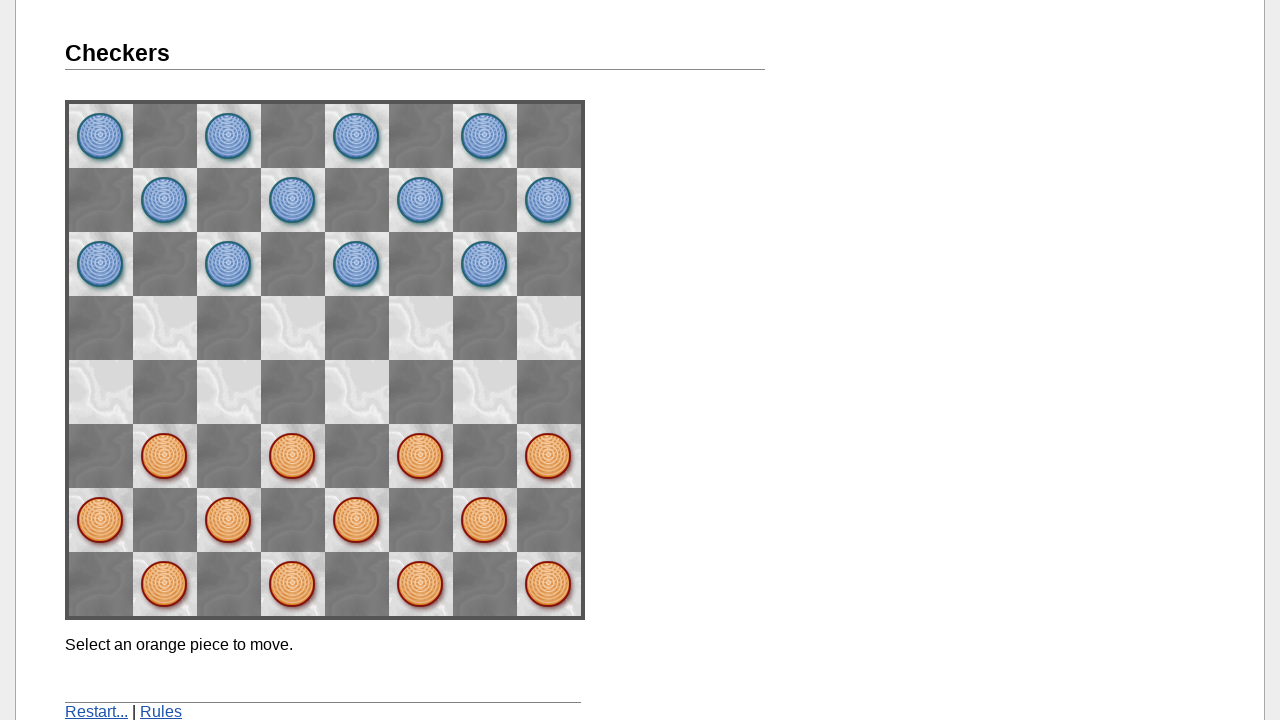

Retrieved page header text
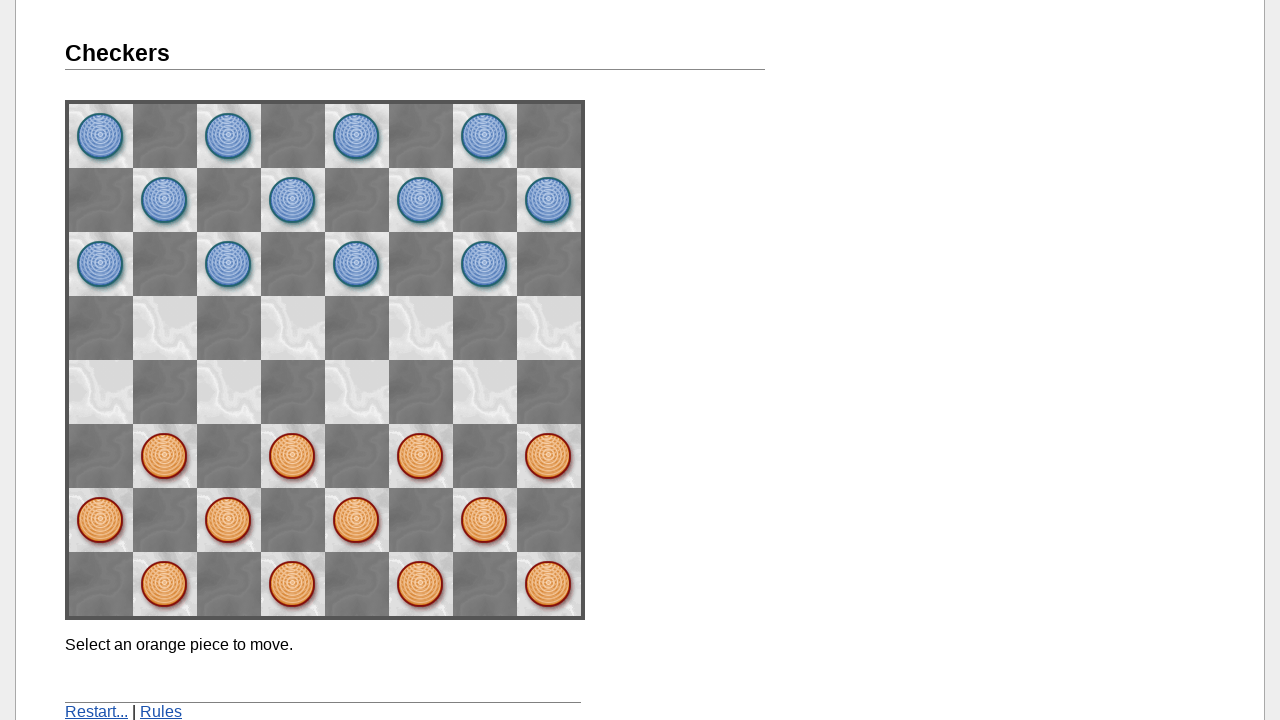

Selected random orange piece at position 02
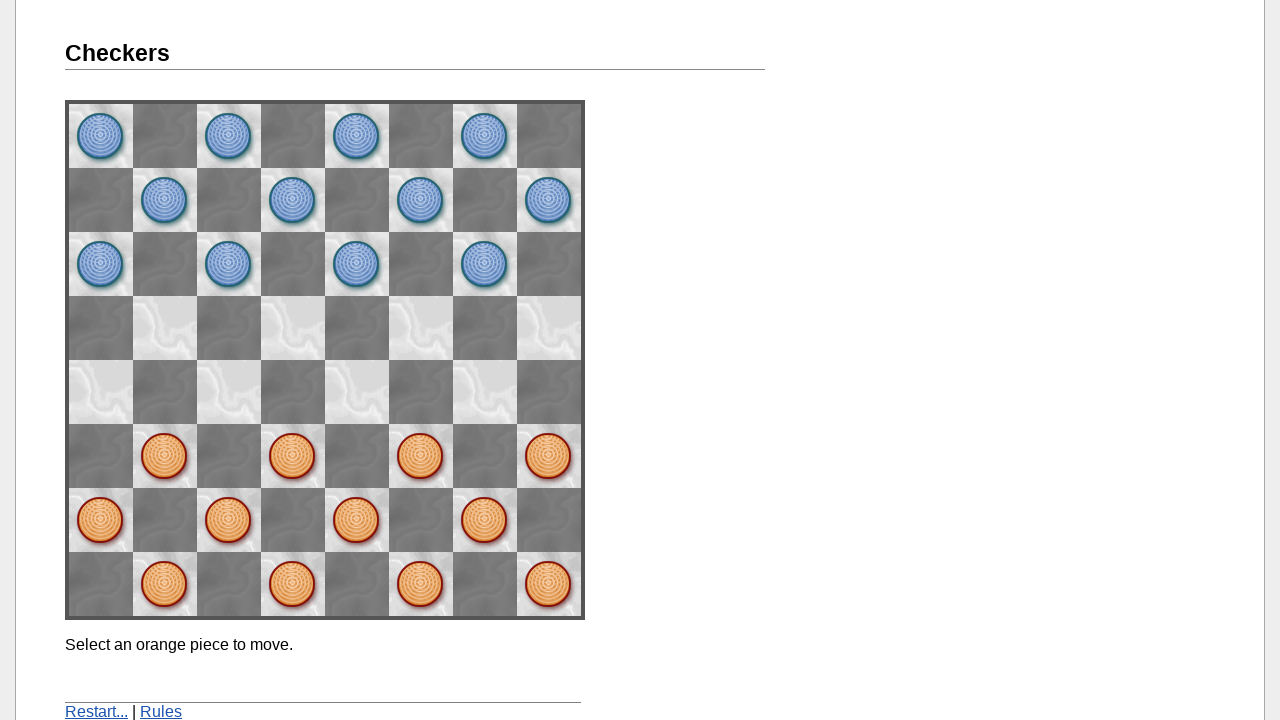

Moved orange piece from position 02 left diagonally at (485, 392) on [name='space13']
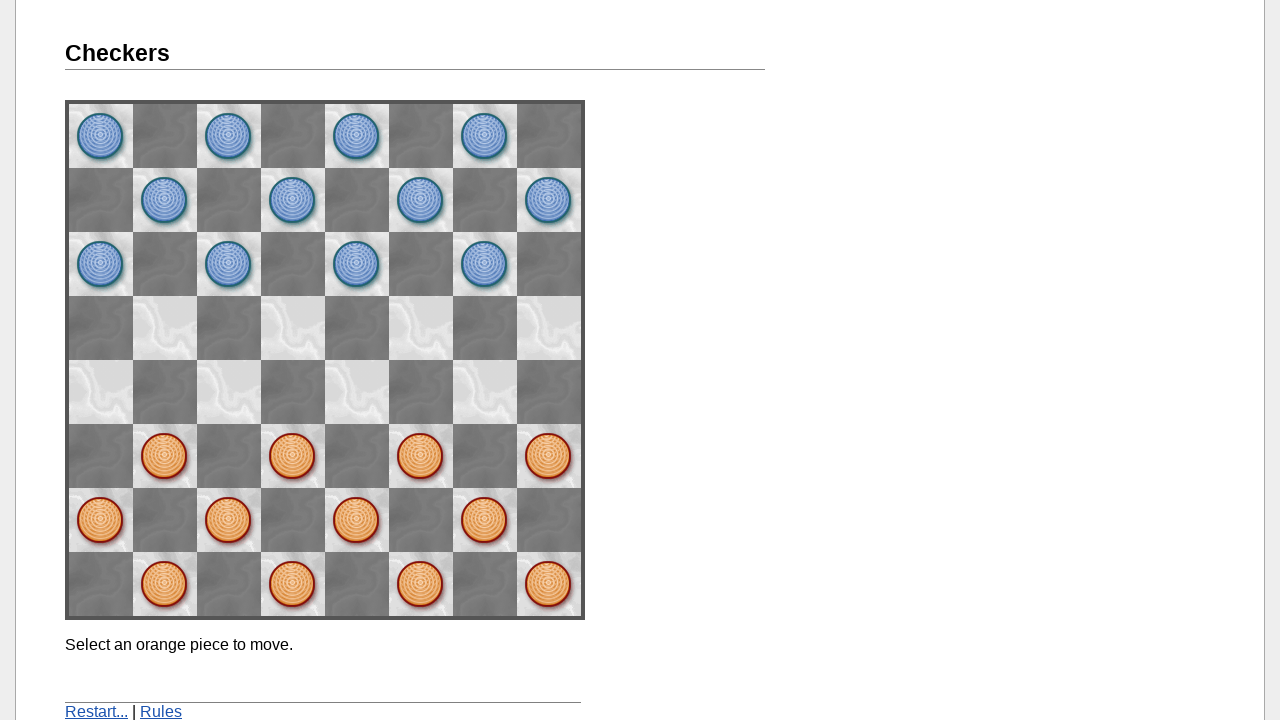

Retrieved game message after move
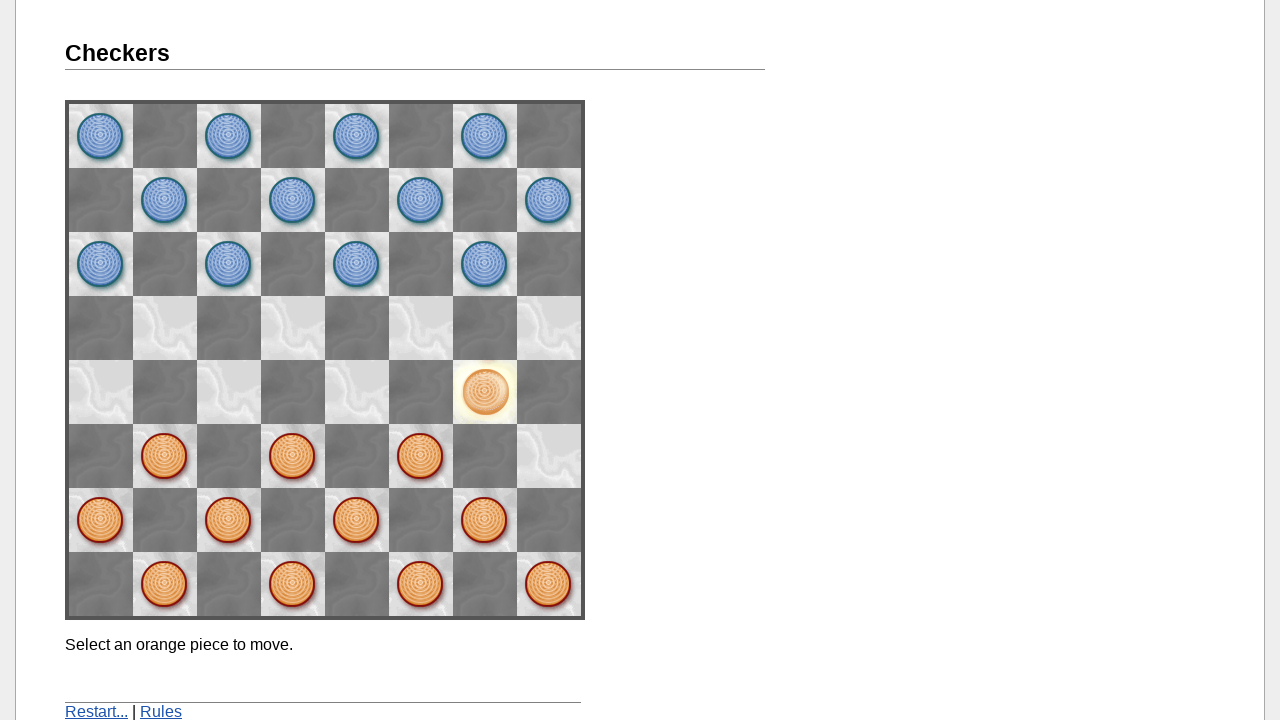

Verified page title is 'Checkers - Games for the Brain'
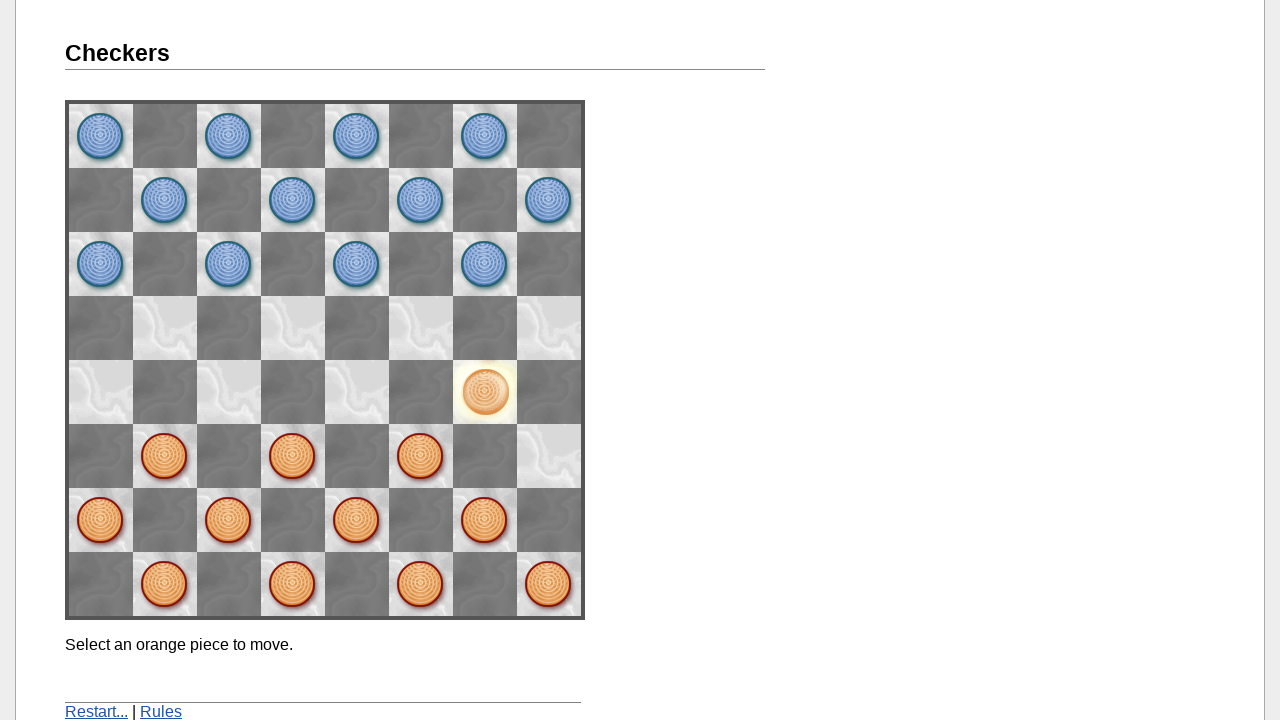

Verified page header is 'Checkers'
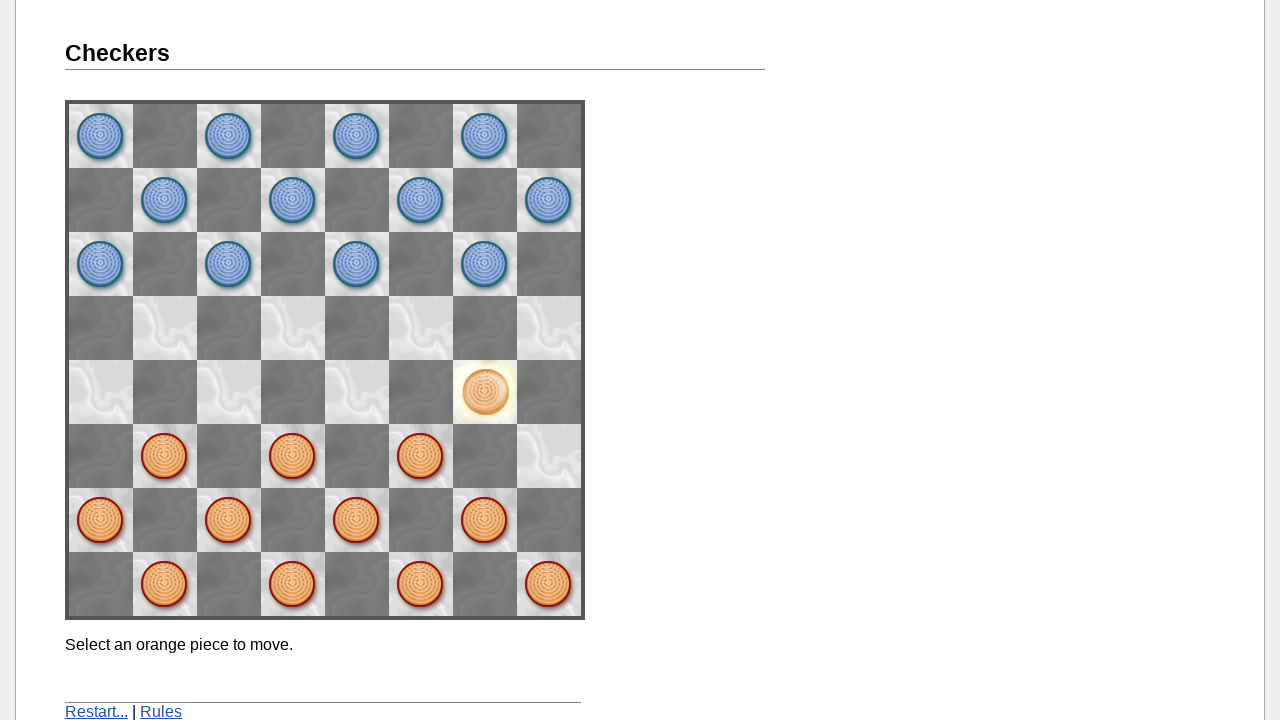

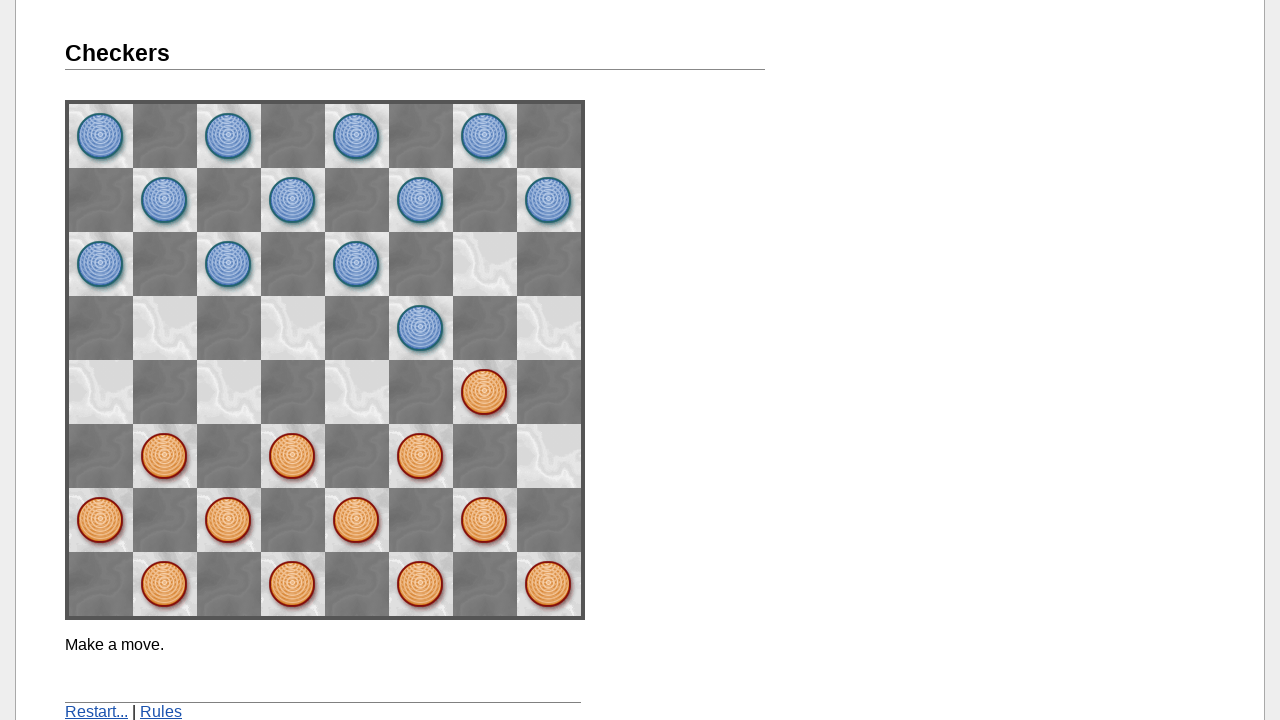